Tests dropdown selection using different methods - by index and by value

Starting URL: https://trytestingthis.netlify.app/

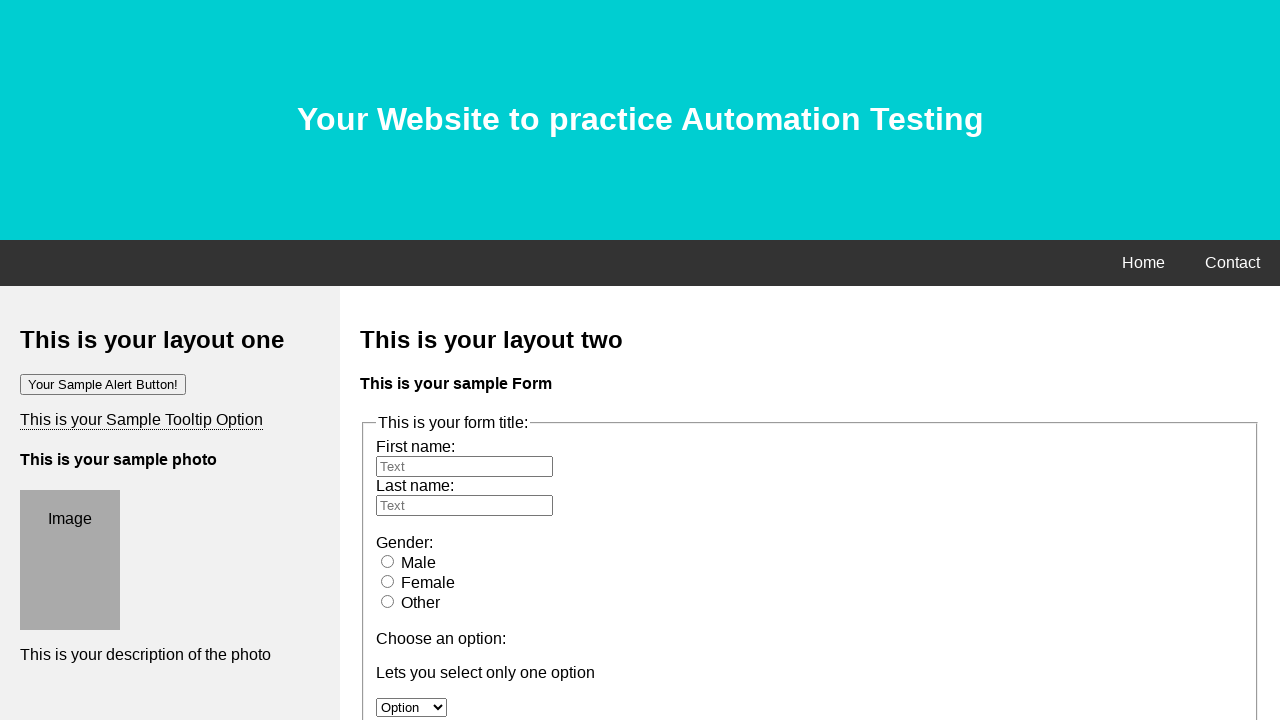

Selected option by index 2 from dropdown on select#option
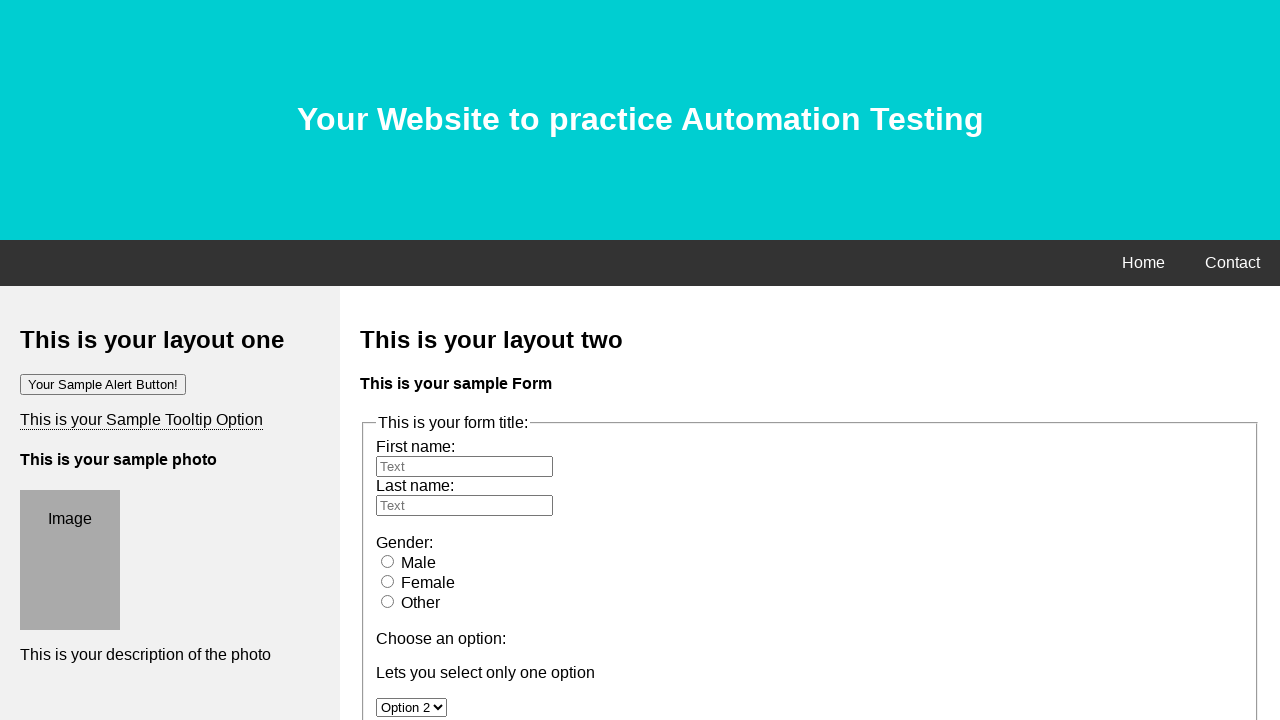

Waited 1 second for UI to update
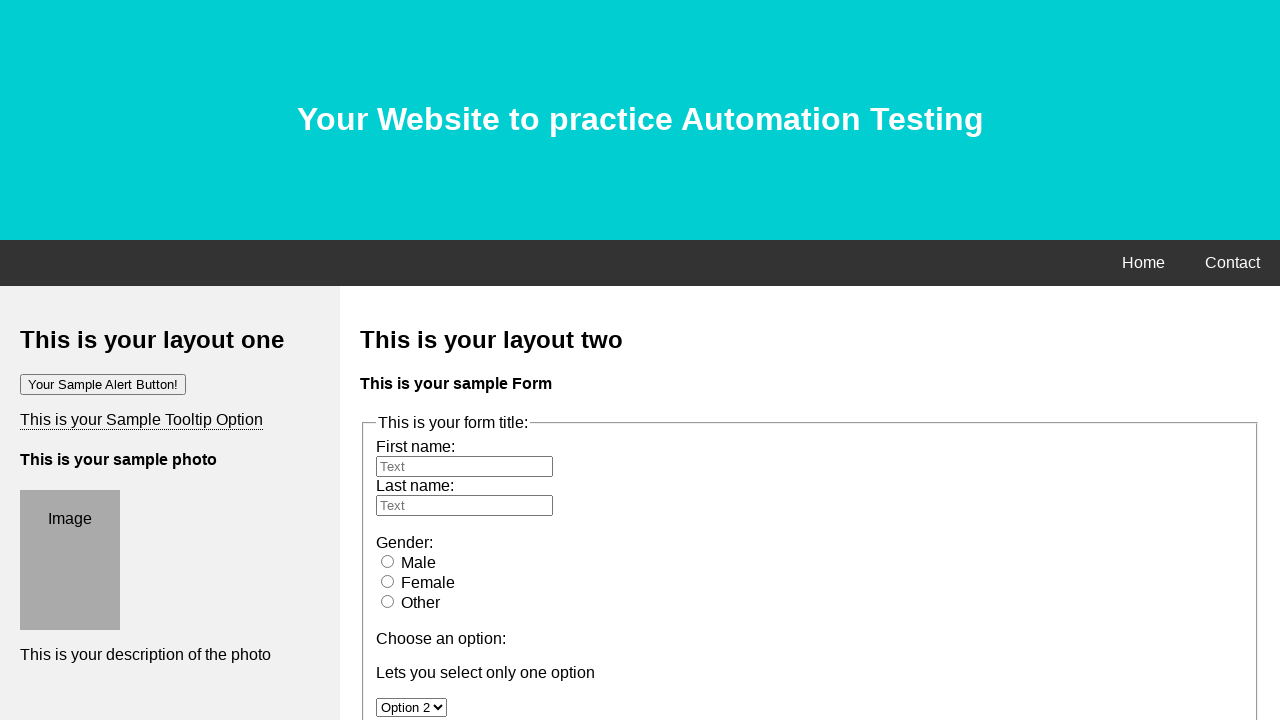

Selected option by value 'option 3' from dropdown on select#option
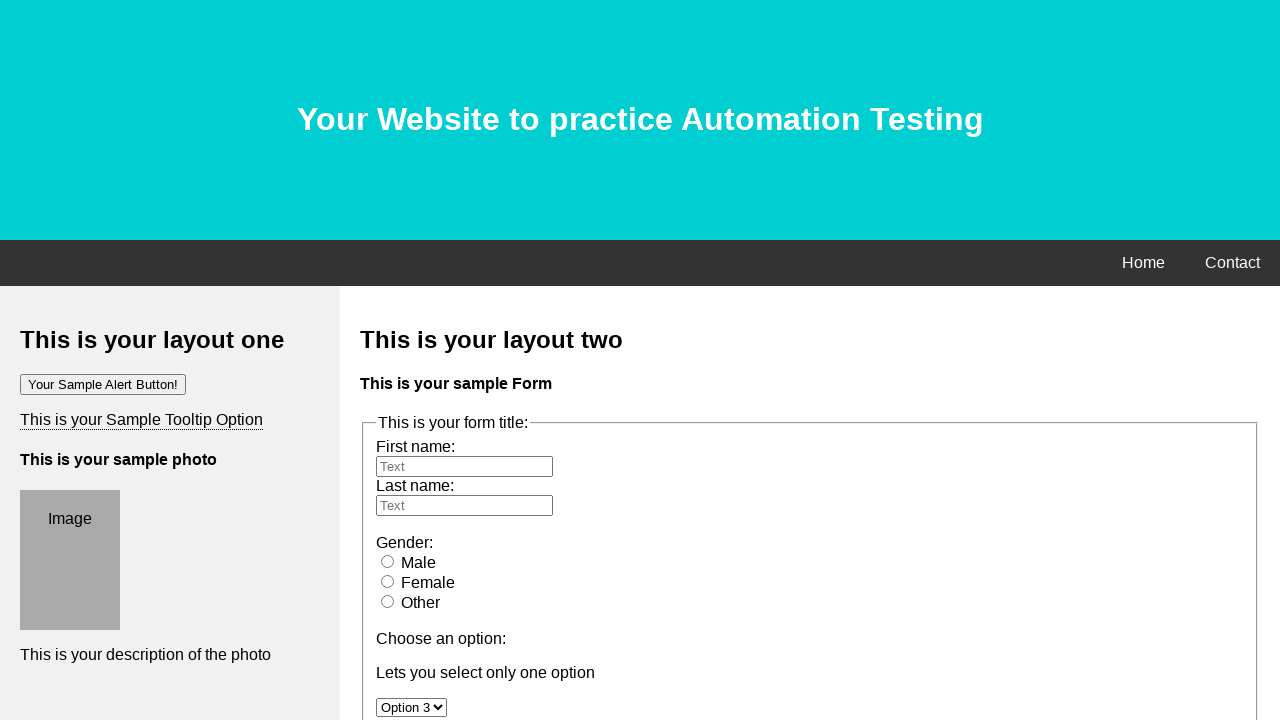

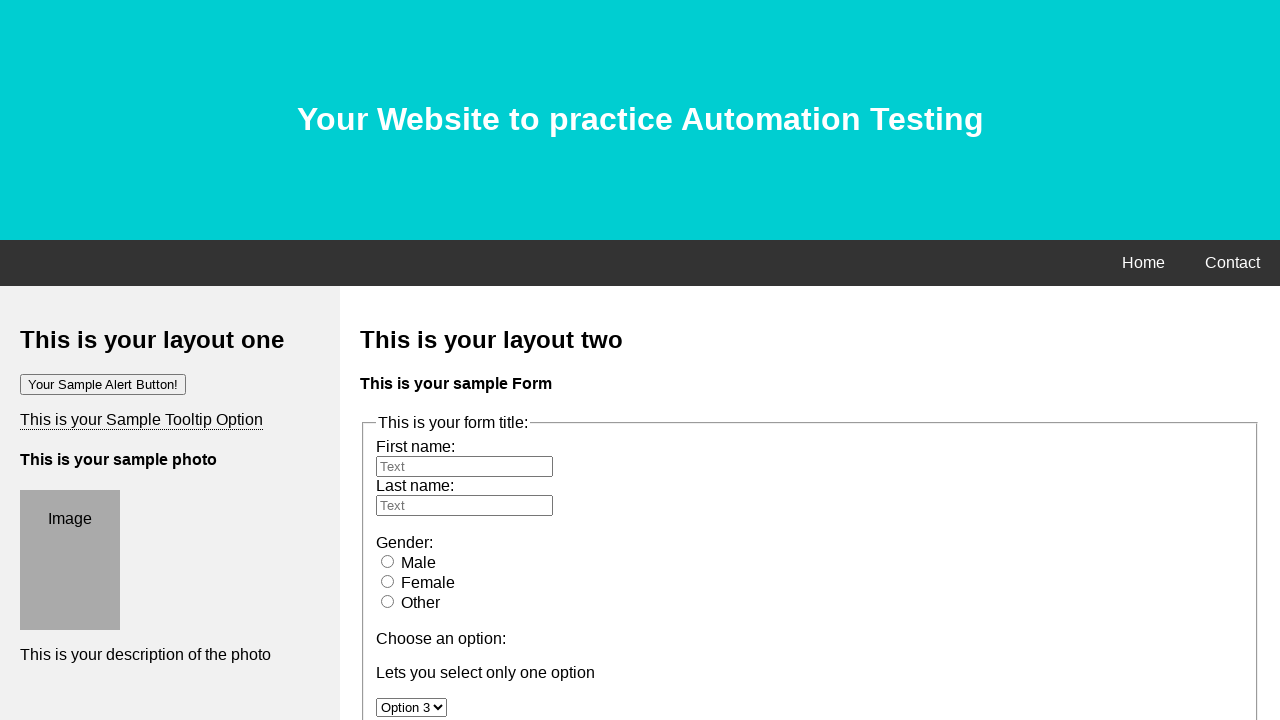